Tests that the complete all checkbox updates state when individual items are completed or cleared

Starting URL: https://demo.playwright.dev/todomvc

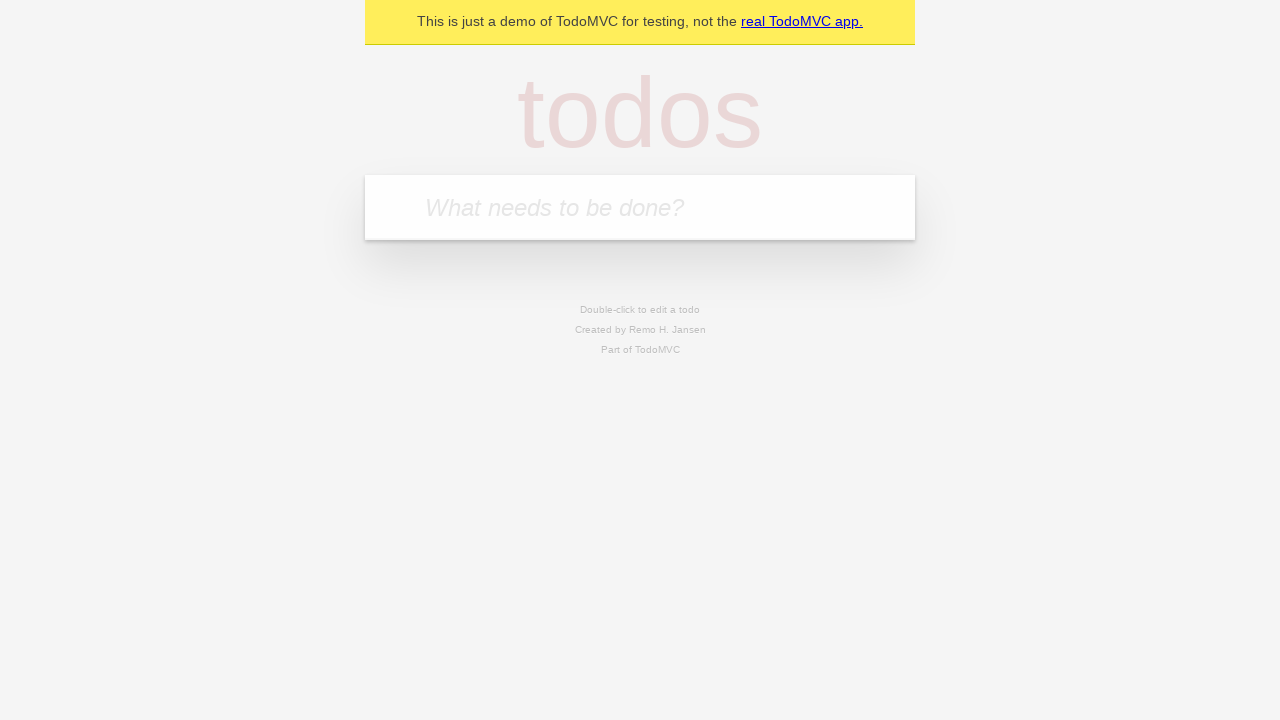

Filled todo input with 'buy some cheese' on internal:attr=[placeholder="What needs to be done?"i]
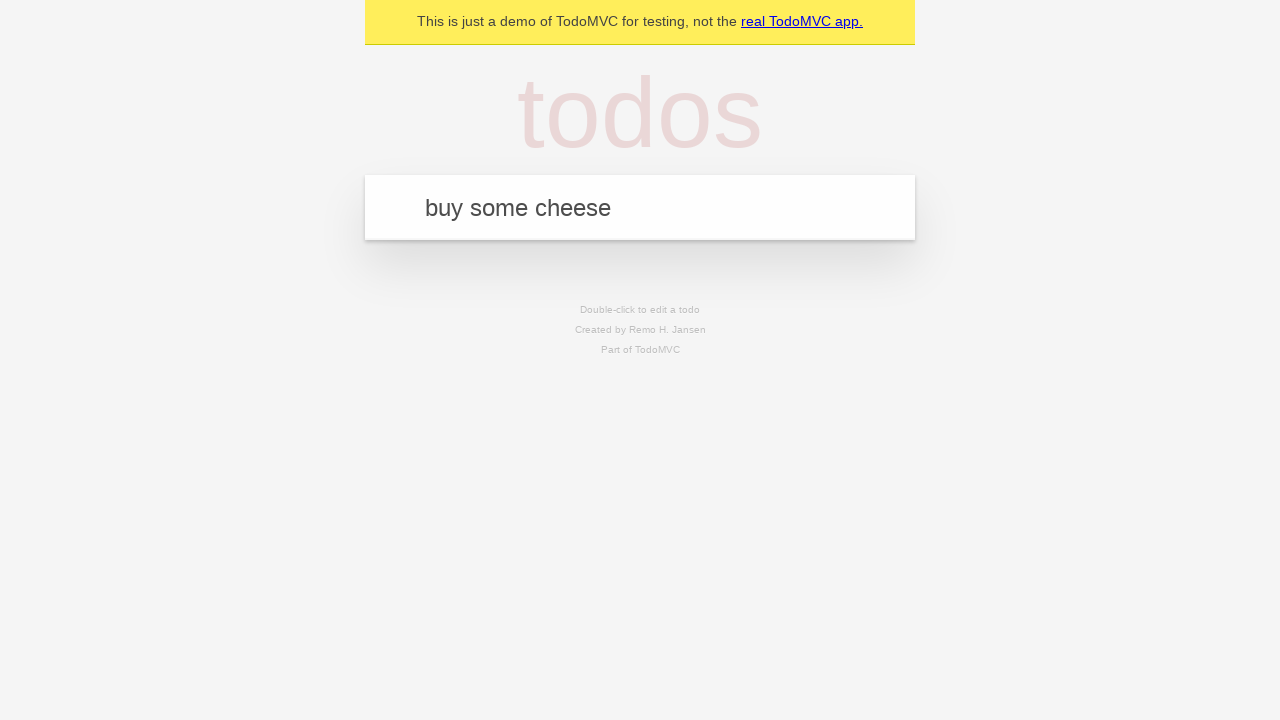

Pressed Enter to add first todo on internal:attr=[placeholder="What needs to be done?"i]
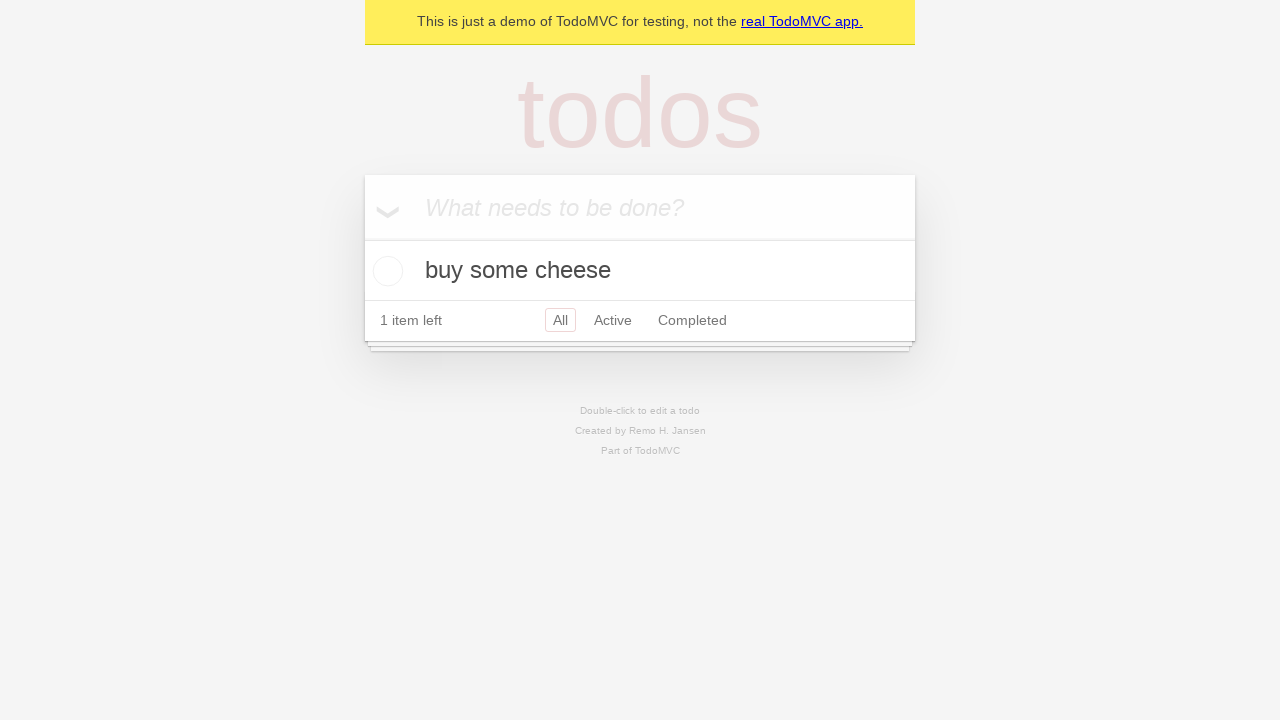

Filled todo input with 'feed the cat' on internal:attr=[placeholder="What needs to be done?"i]
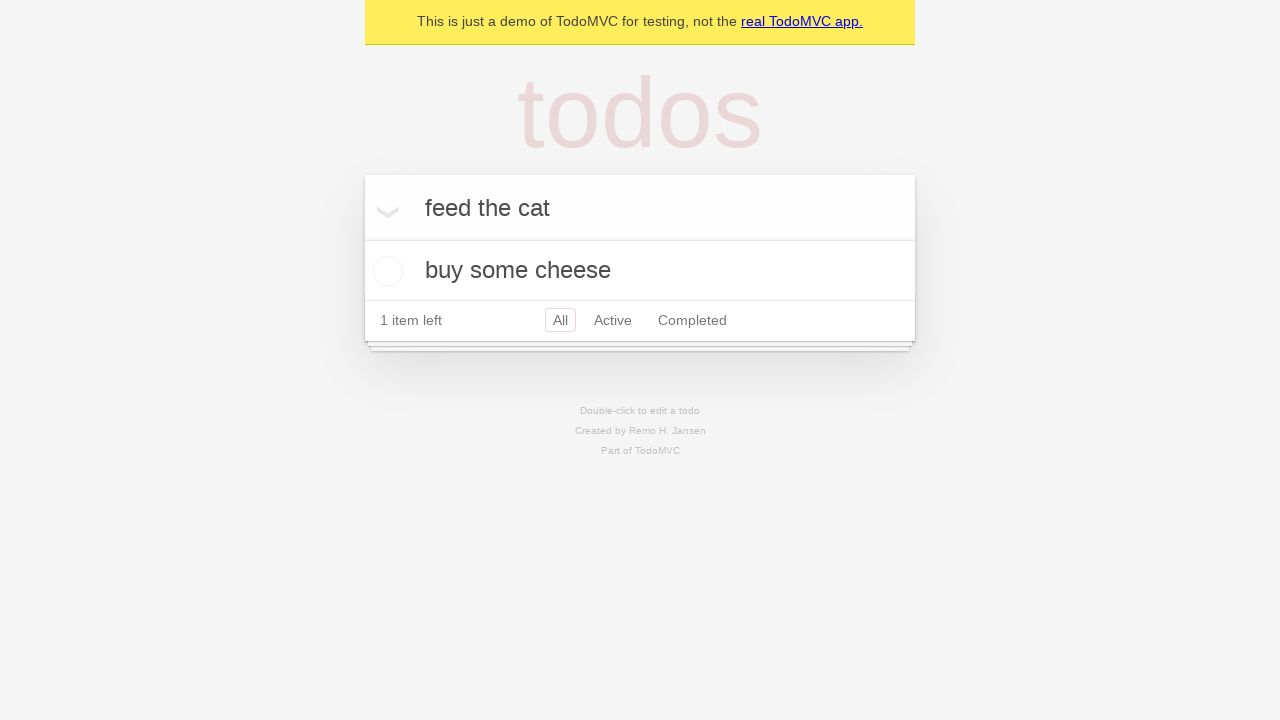

Pressed Enter to add second todo on internal:attr=[placeholder="What needs to be done?"i]
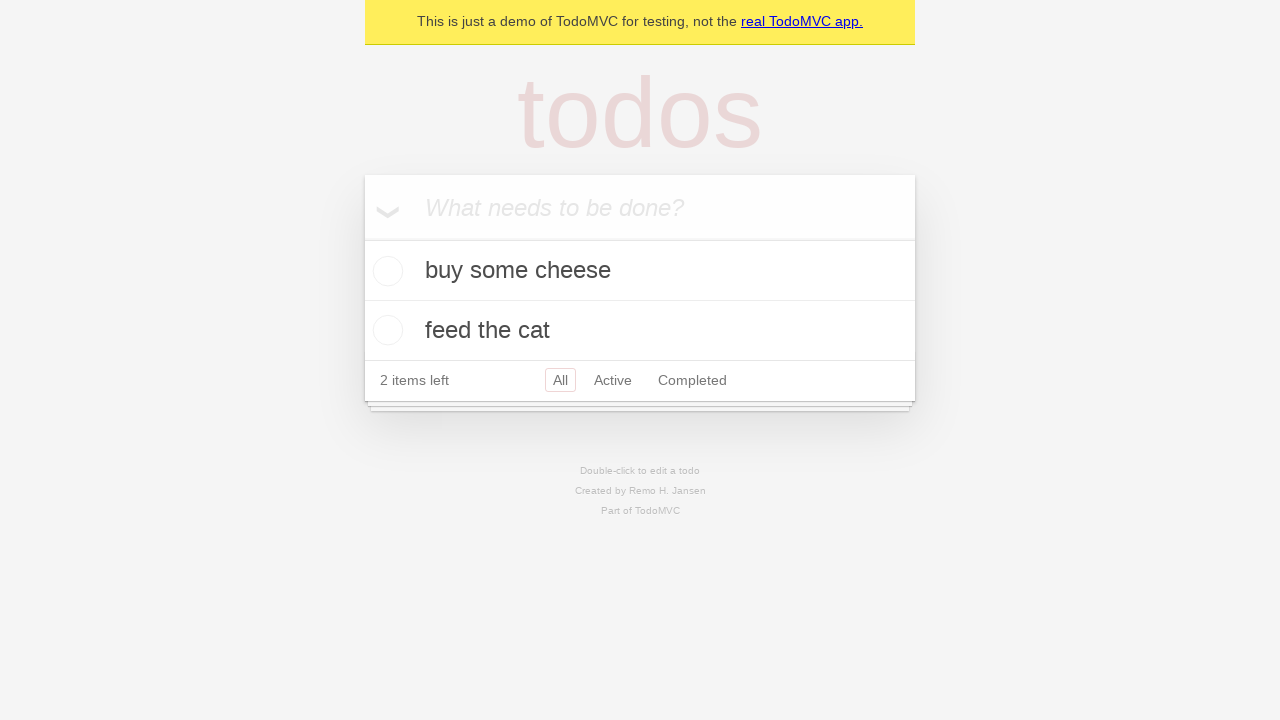

Filled todo input with 'book a doctors appointment' on internal:attr=[placeholder="What needs to be done?"i]
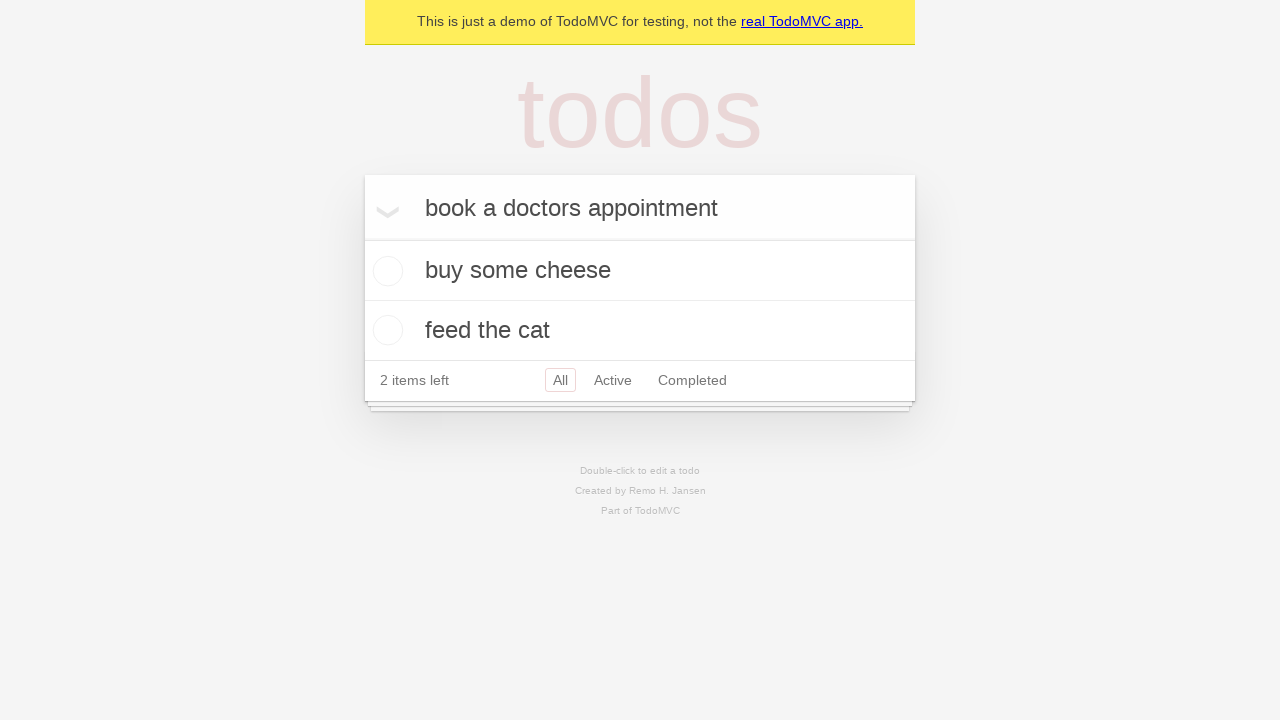

Pressed Enter to add third todo on internal:attr=[placeholder="What needs to be done?"i]
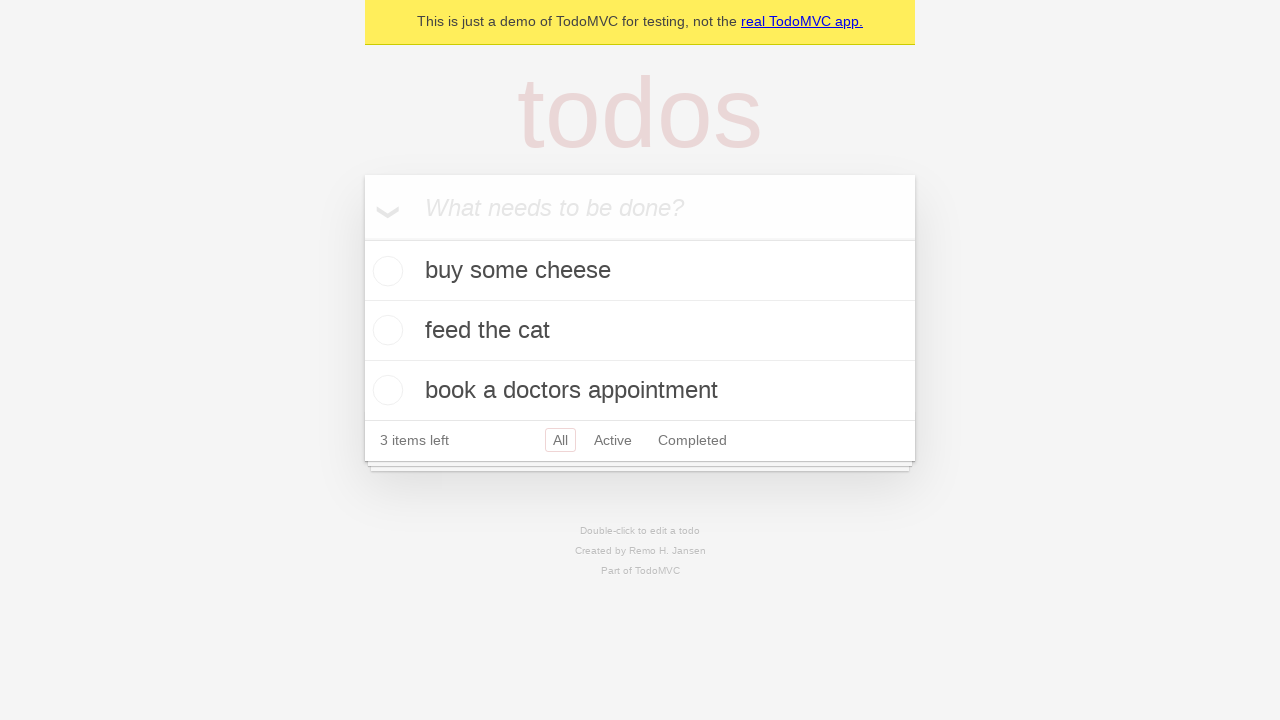

Checked 'Mark all as complete' toggle to complete all todos at (362, 238) on internal:label="Mark all as complete"i
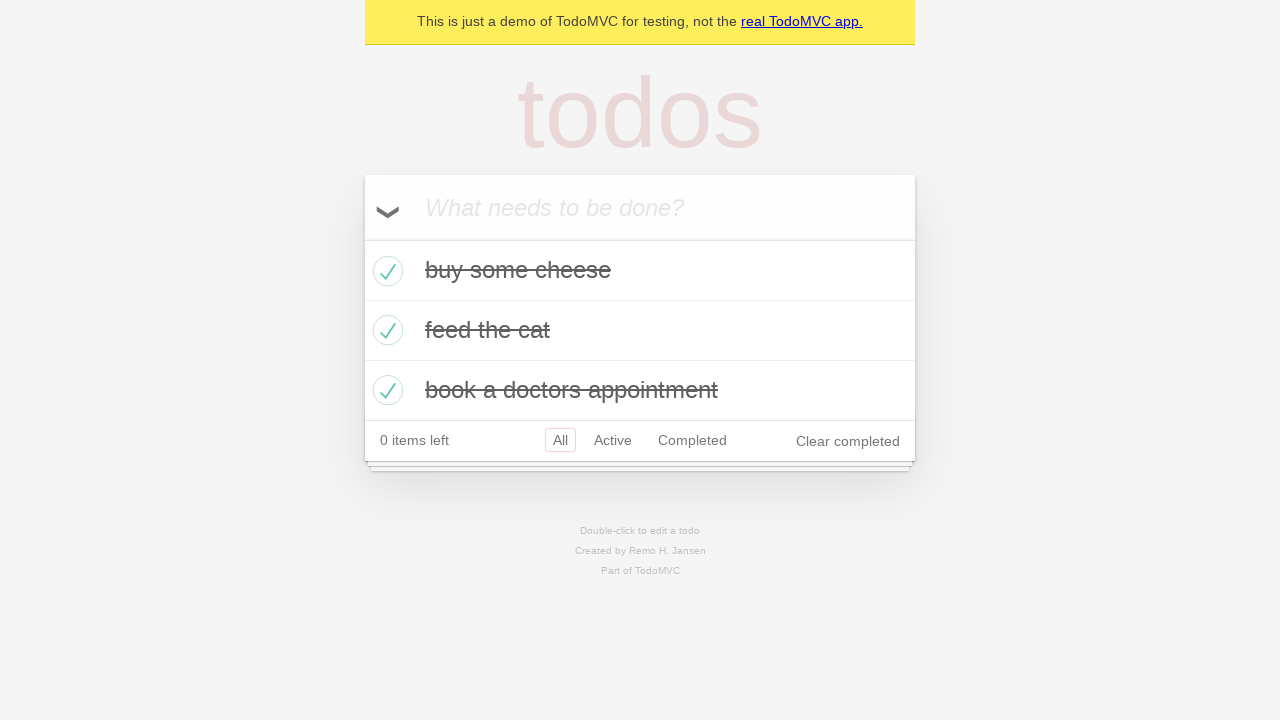

Unchecked the first todo item at (385, 271) on internal:testid=[data-testid="todo-item"s] >> nth=0 >> internal:role=checkbox
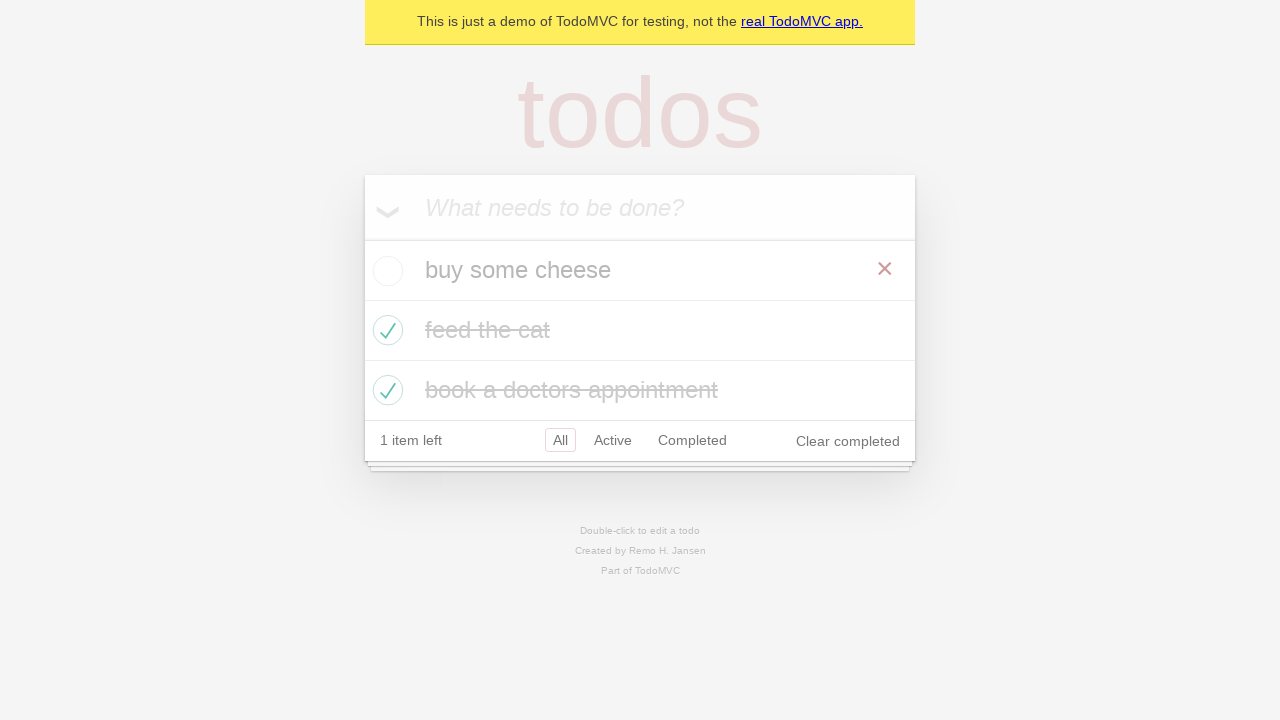

Re-checked the first todo item at (385, 271) on internal:testid=[data-testid="todo-item"s] >> nth=0 >> internal:role=checkbox
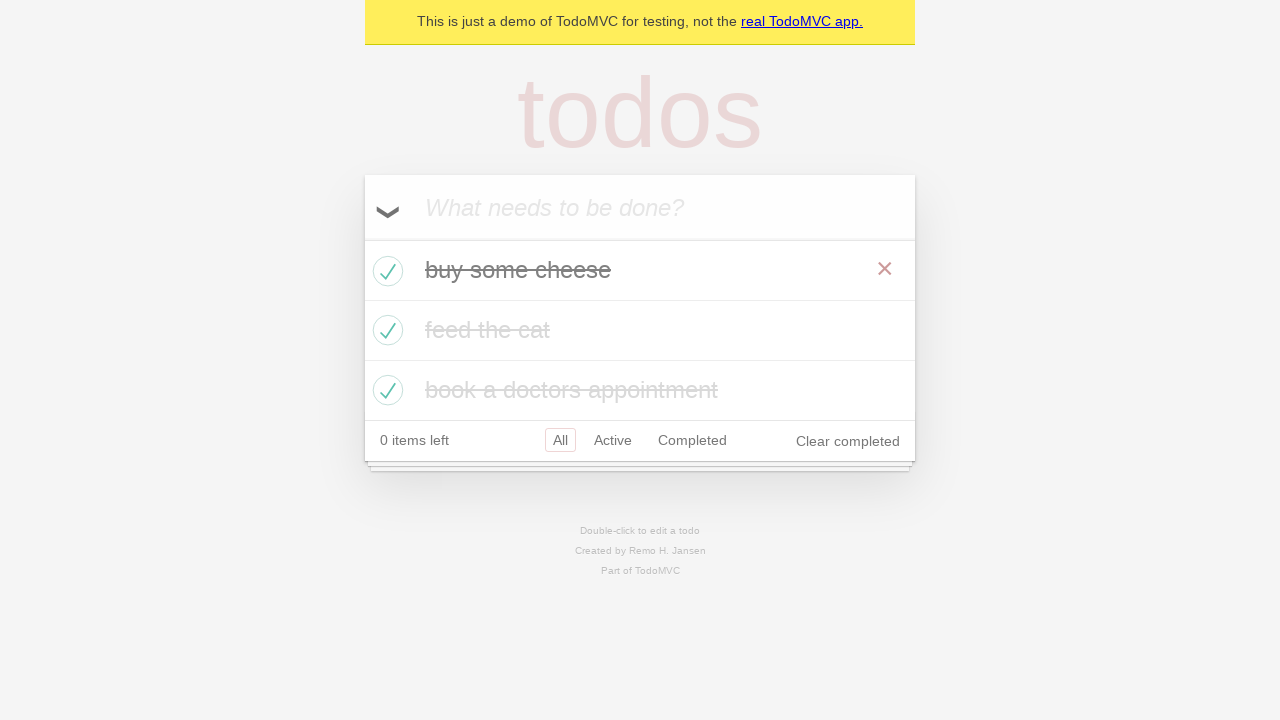

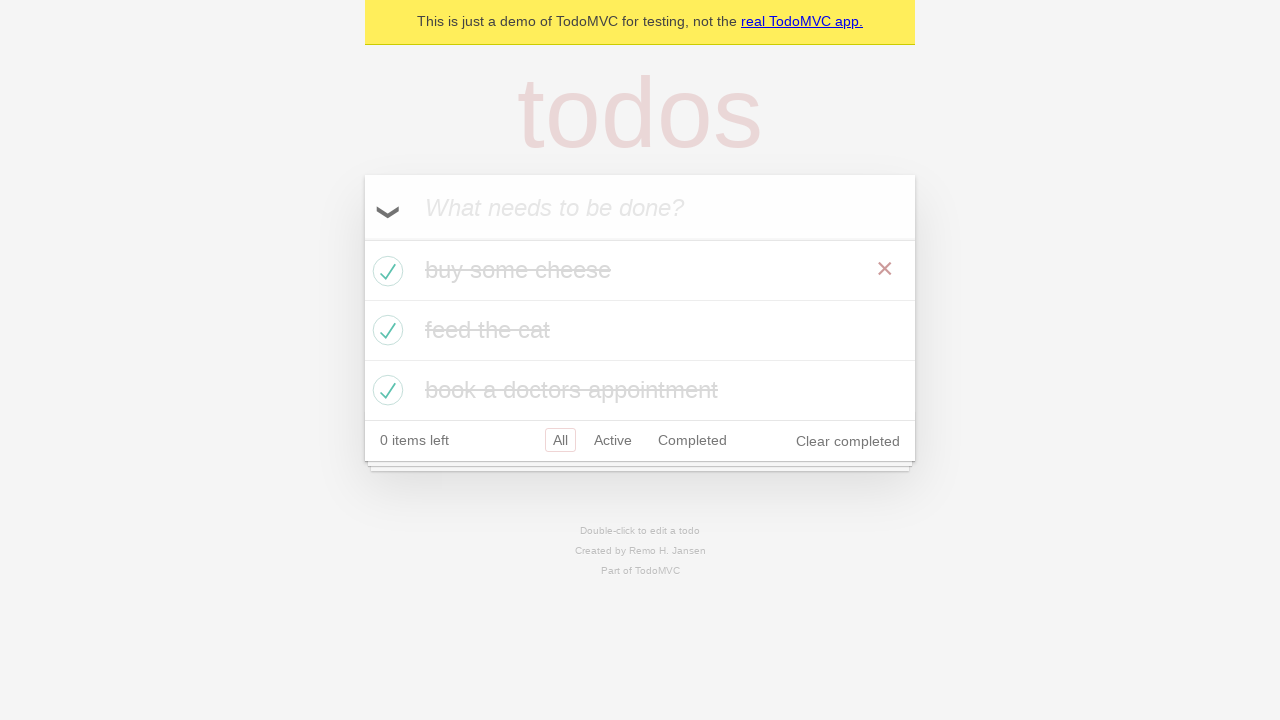